Tests marking all todo items as completed using the toggle all checkbox

Starting URL: https://demo.playwright.dev/todomvc

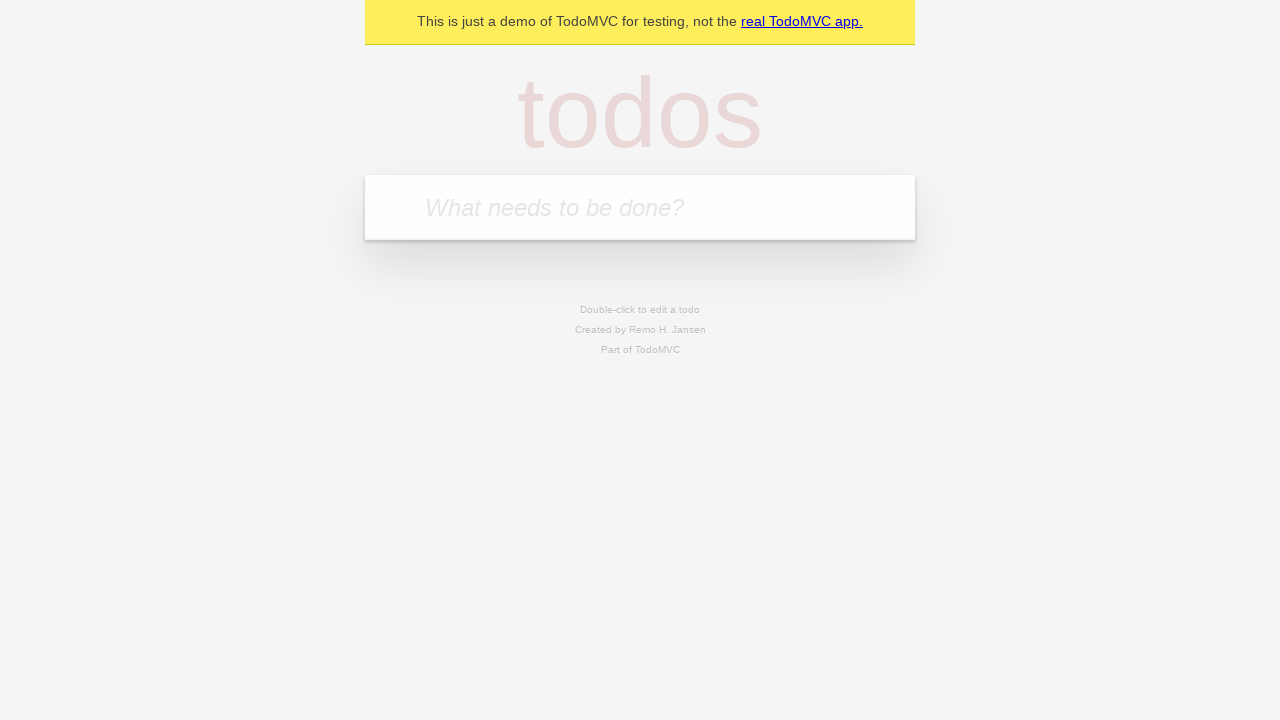

Filled todo input with 'buy some cheese' on internal:attr=[placeholder="What needs to be done?"i]
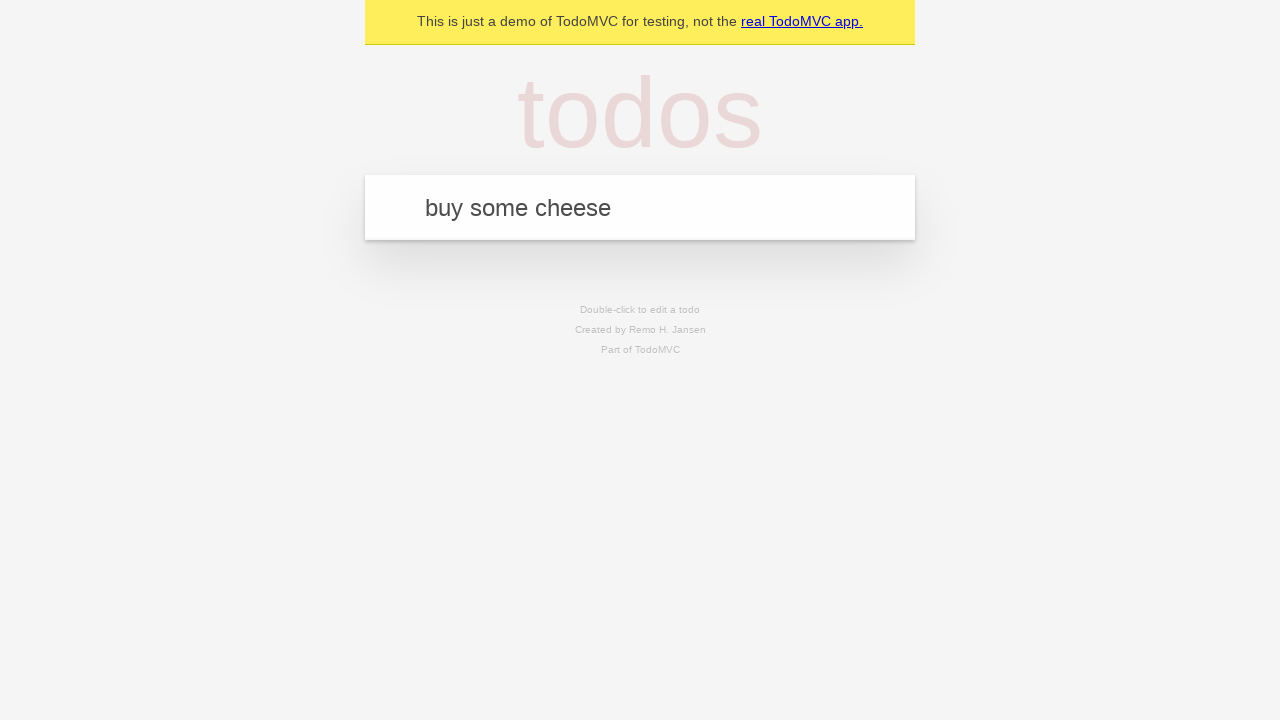

Pressed Enter to add first todo item on internal:attr=[placeholder="What needs to be done?"i]
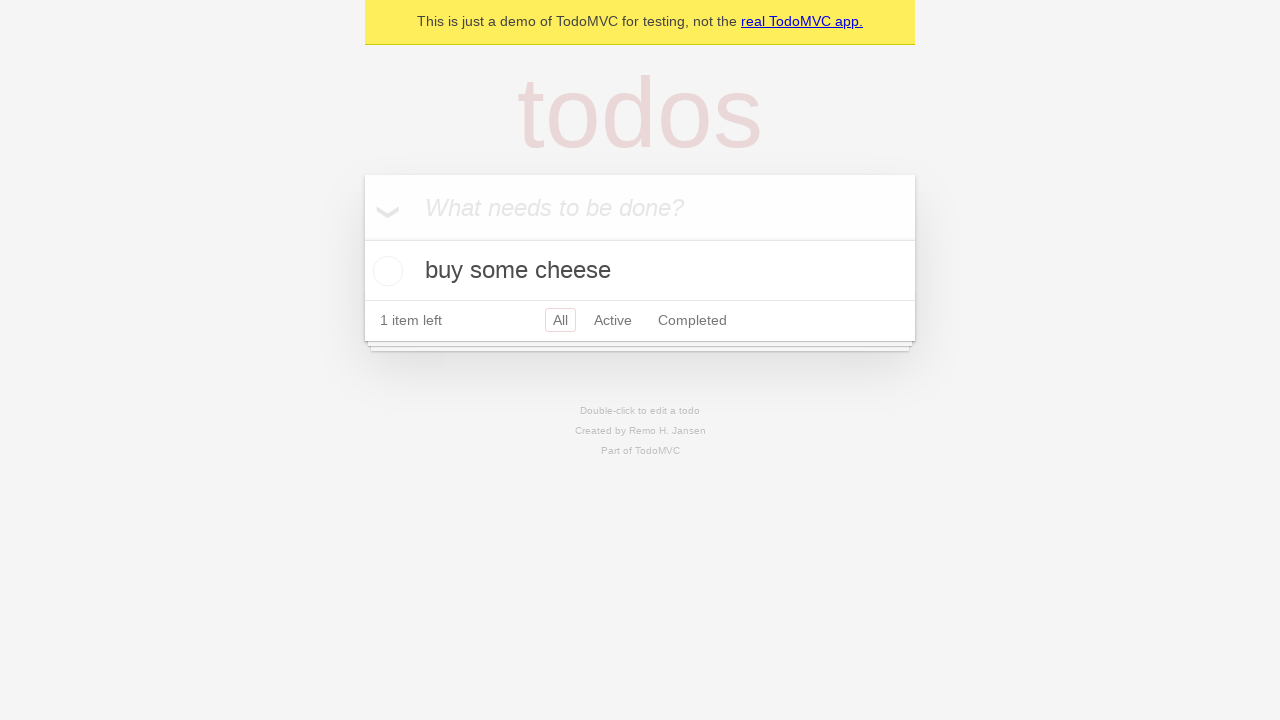

Filled todo input with 'feed the cat' on internal:attr=[placeholder="What needs to be done?"i]
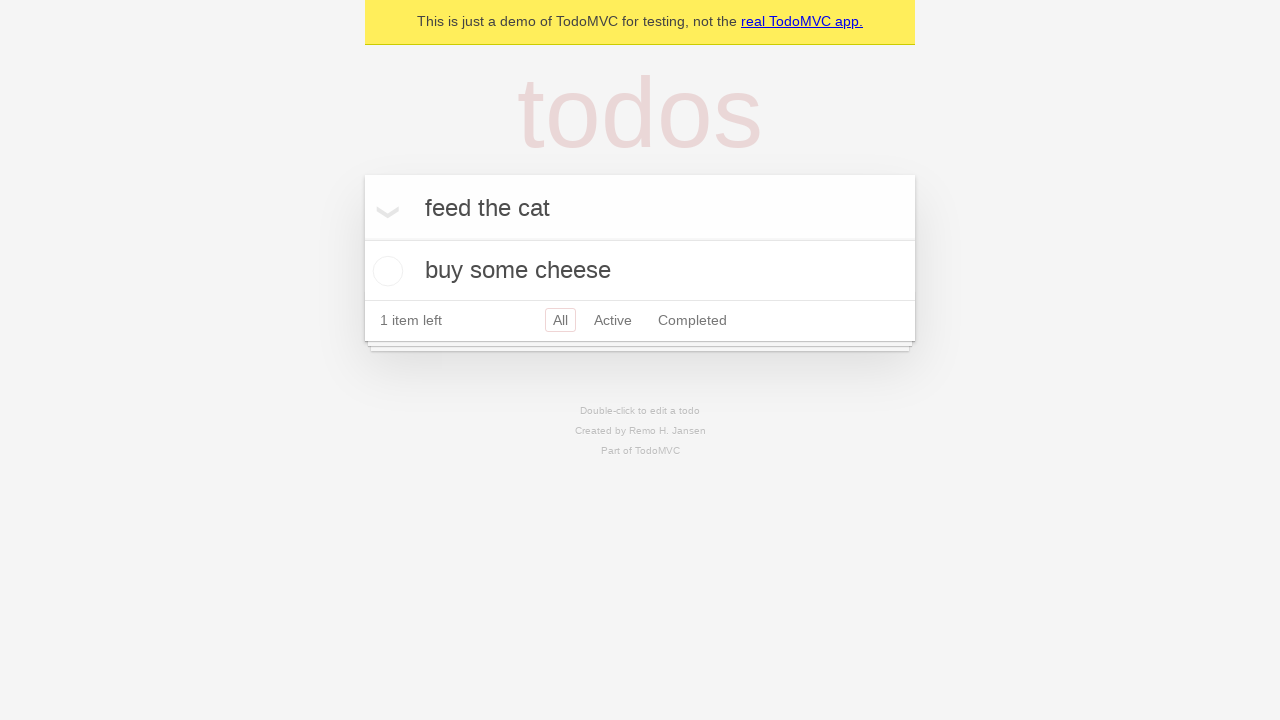

Pressed Enter to add second todo item on internal:attr=[placeholder="What needs to be done?"i]
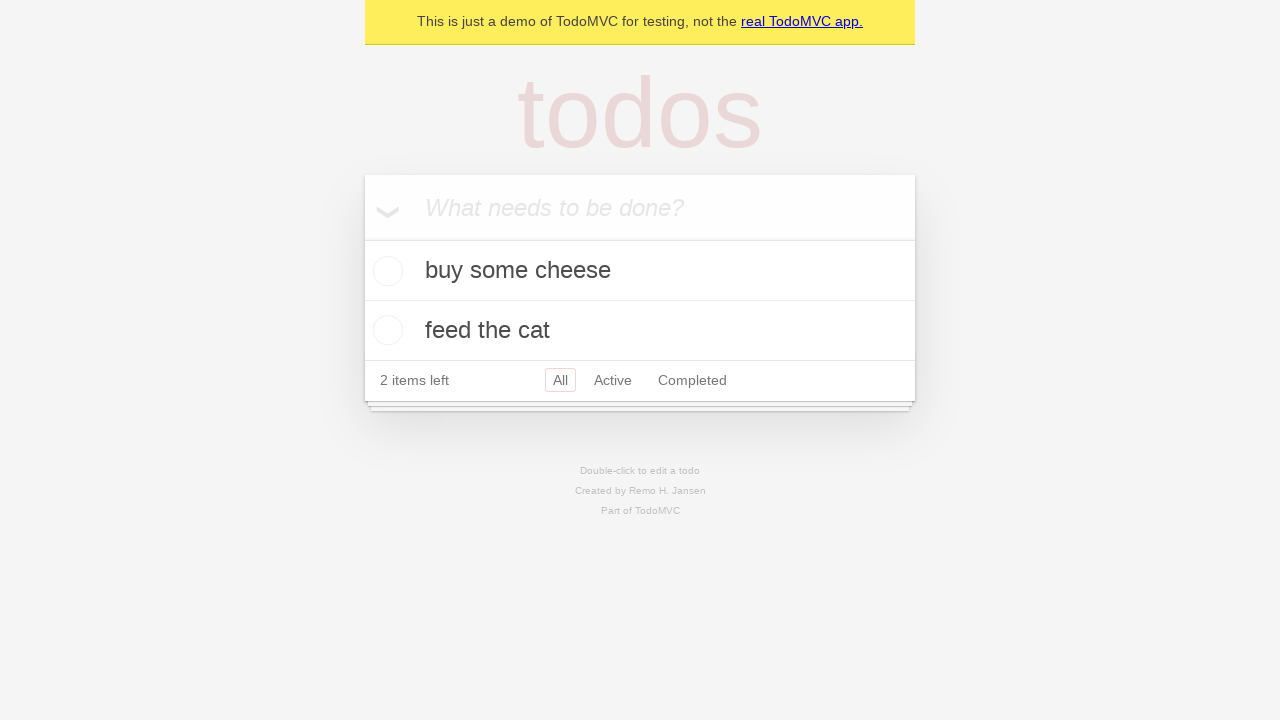

Filled todo input with 'book a doctors appointment' on internal:attr=[placeholder="What needs to be done?"i]
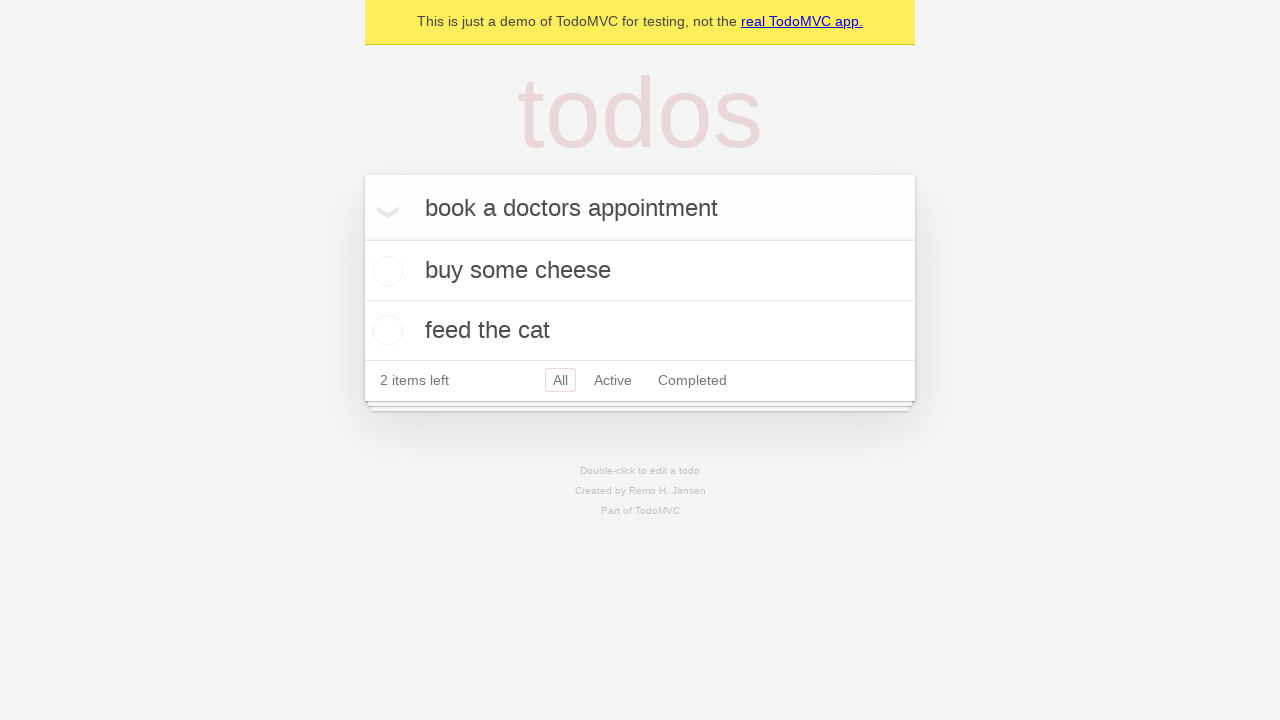

Pressed Enter to add third todo item on internal:attr=[placeholder="What needs to be done?"i]
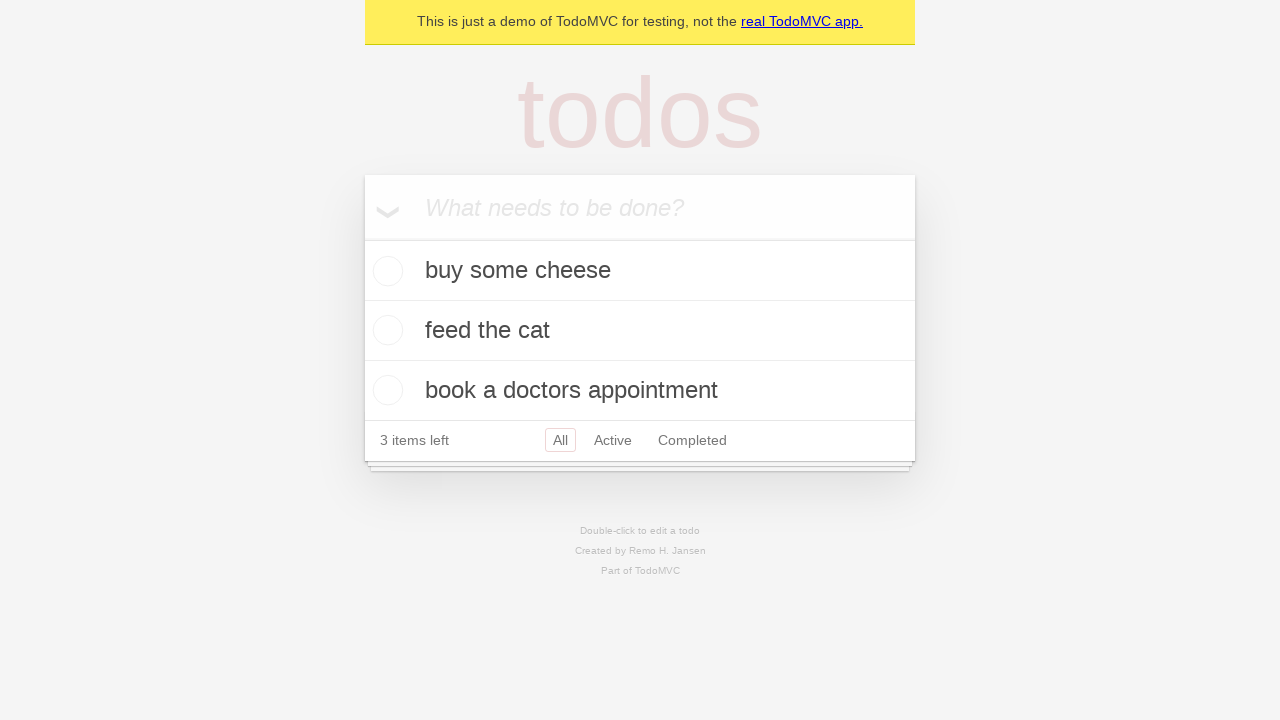

Clicked 'Mark all as complete' checkbox to toggle all items as completed at (362, 238) on internal:label="Mark all as complete"i
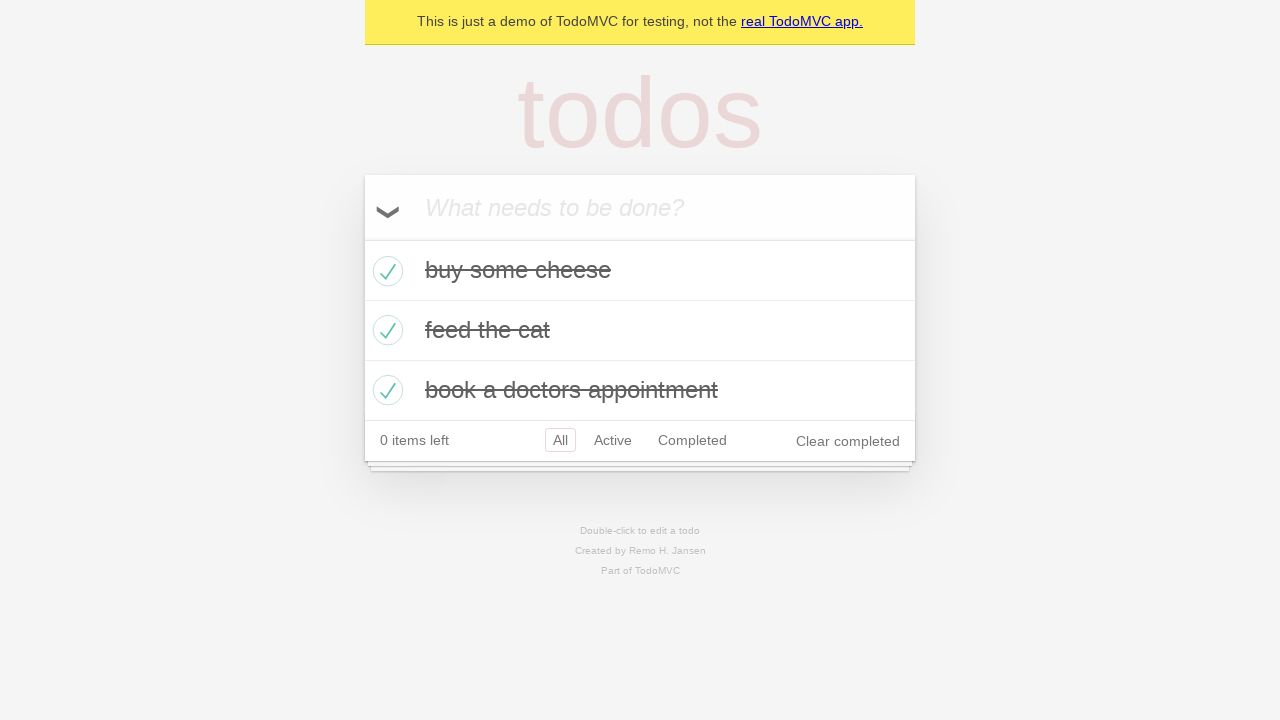

All todo items are now marked as completed
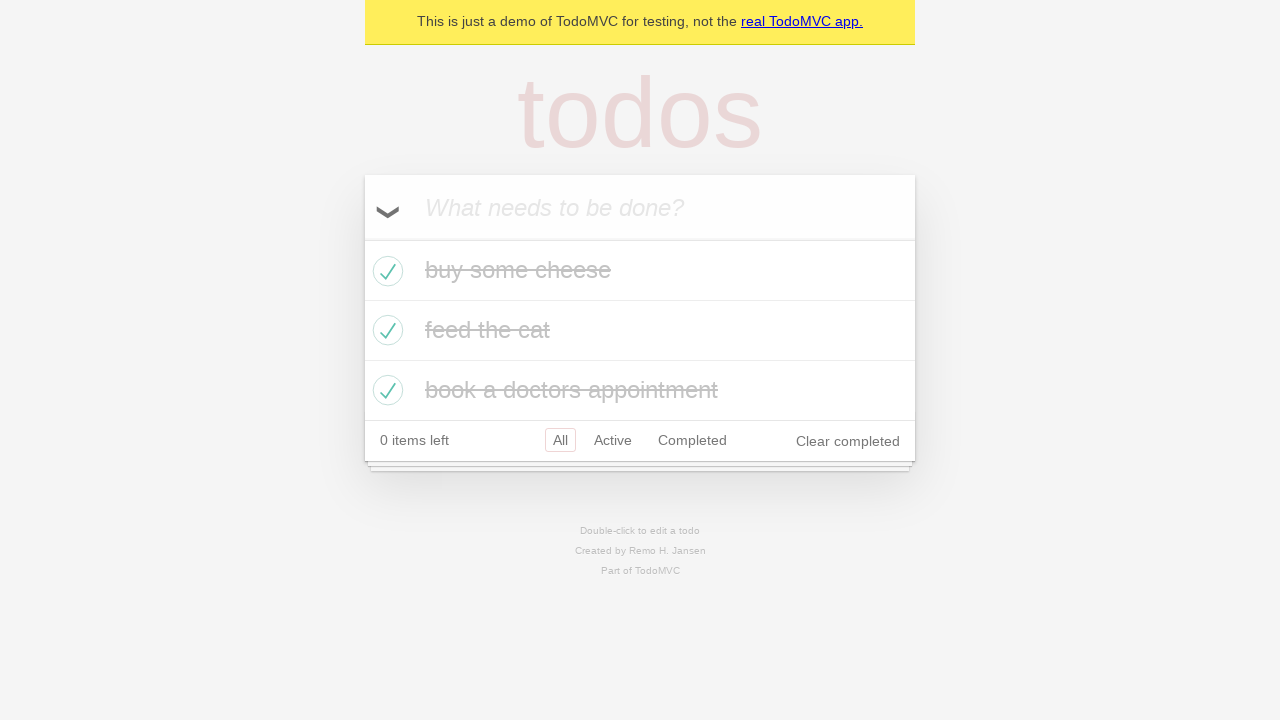

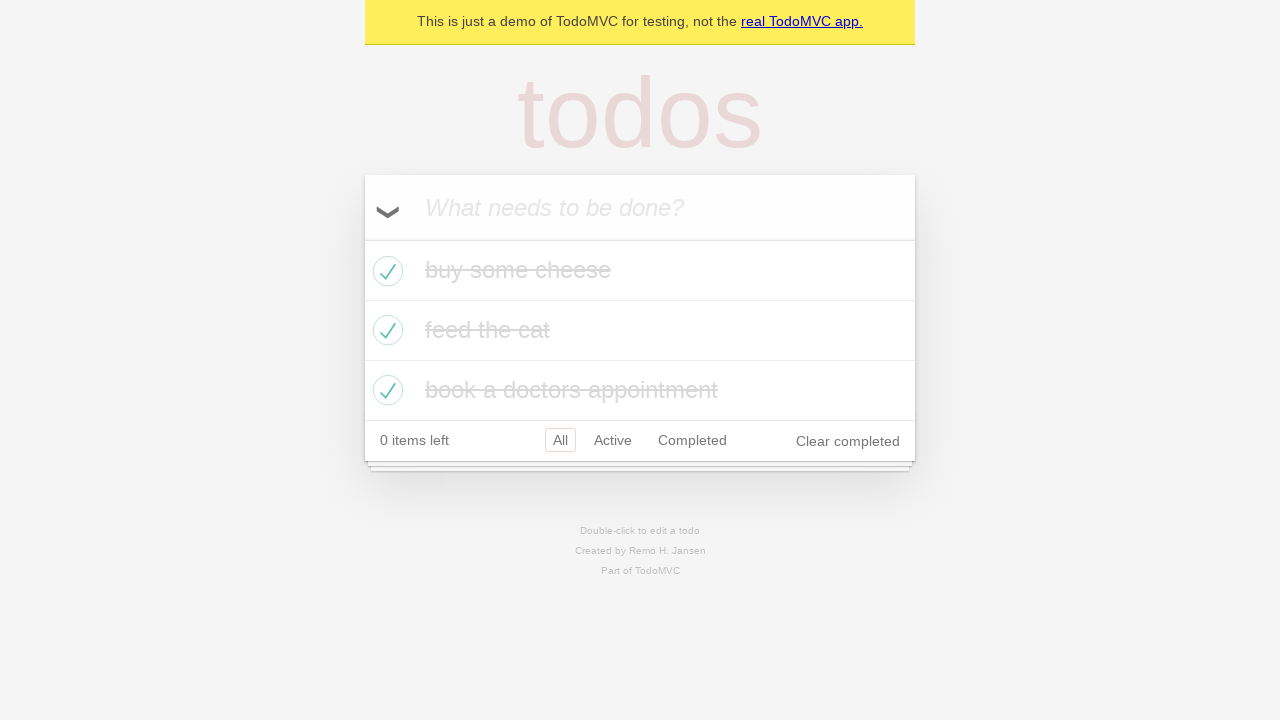